Tests a credit card comparison page by waiting for content to load and clicking all "View More" buttons to expand all card listings until no more are visible.

Starting URL: https://thepointsguy.com/credit-cards/cash-back/

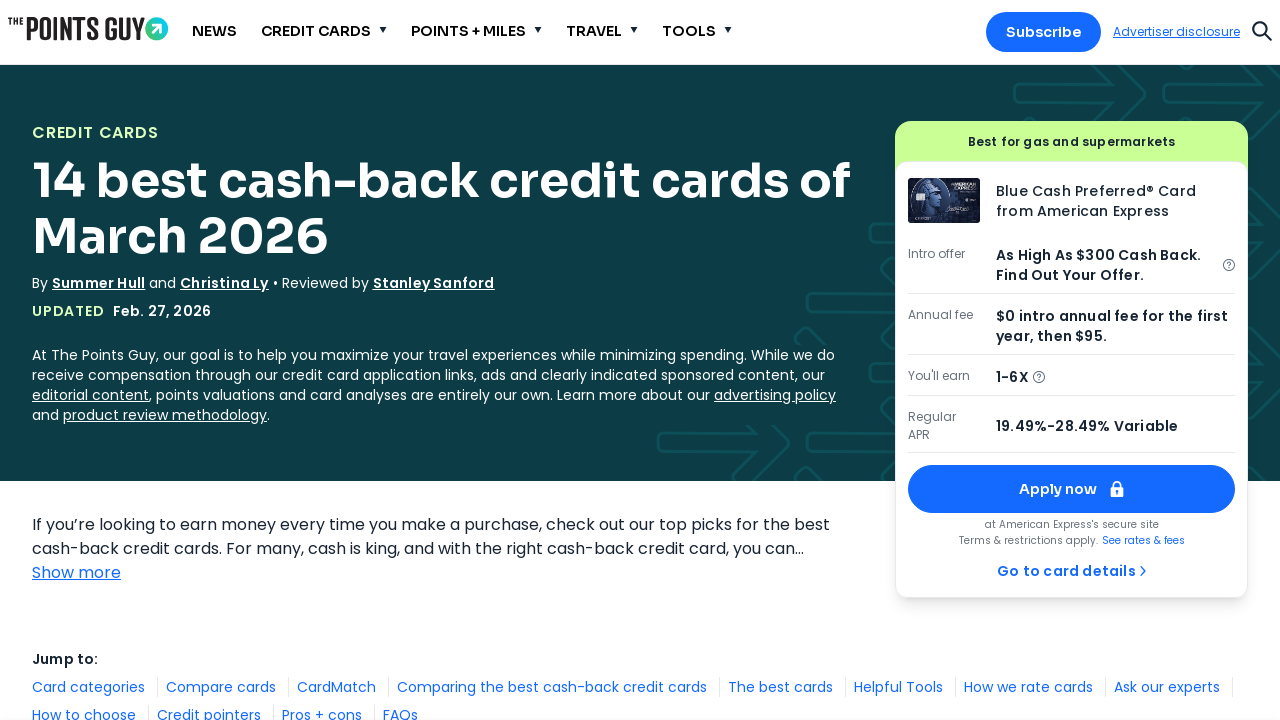

Loading indicator disappeared - page content loaded
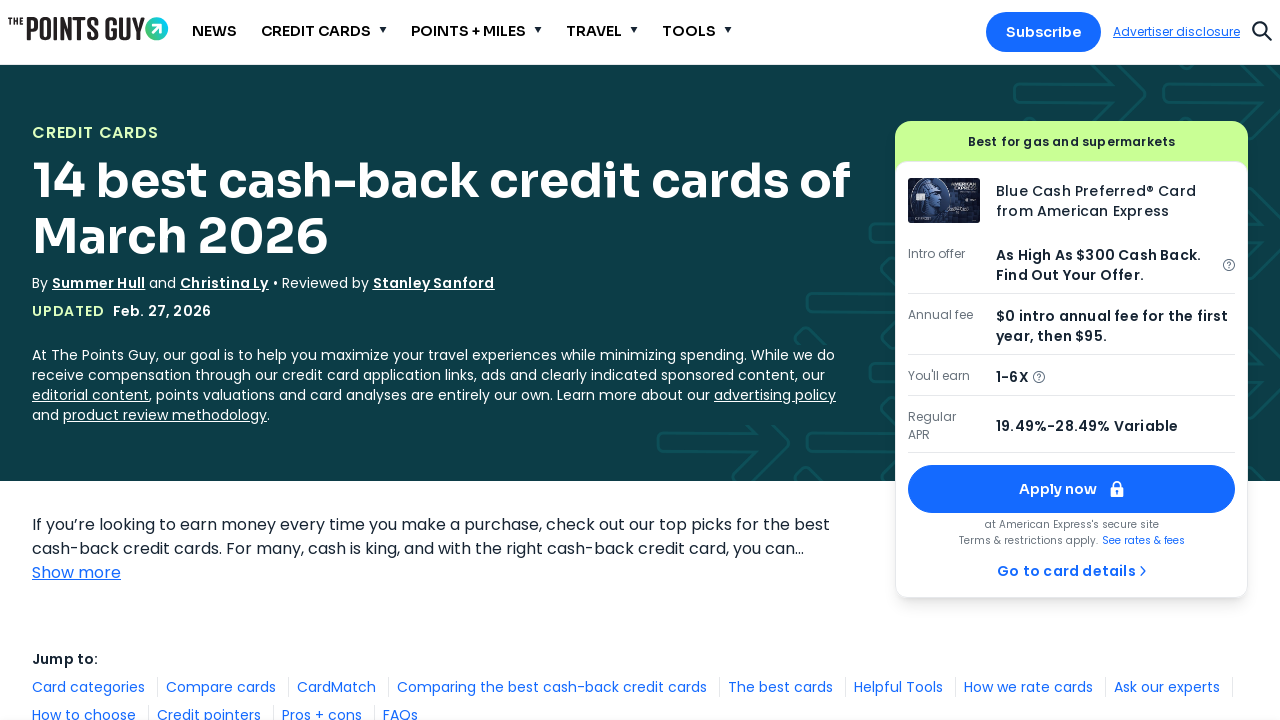

Located first 'View More' button
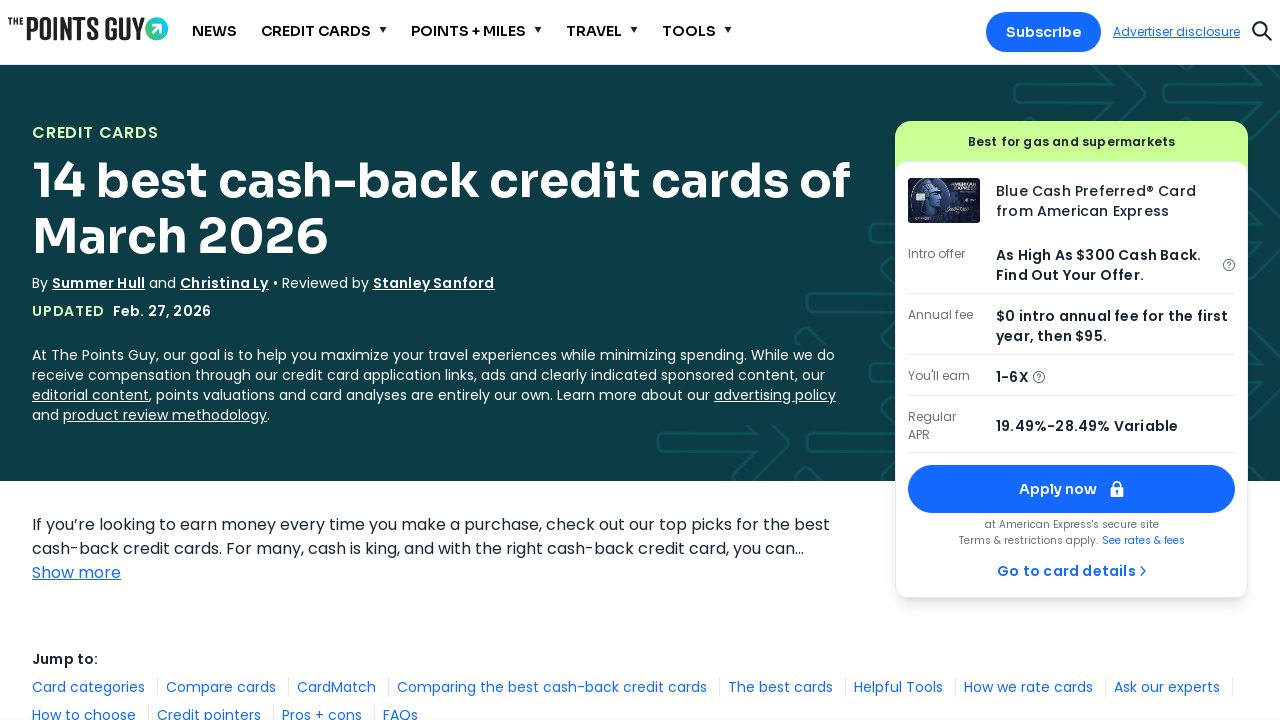

Confirmed 'View More' button is visible
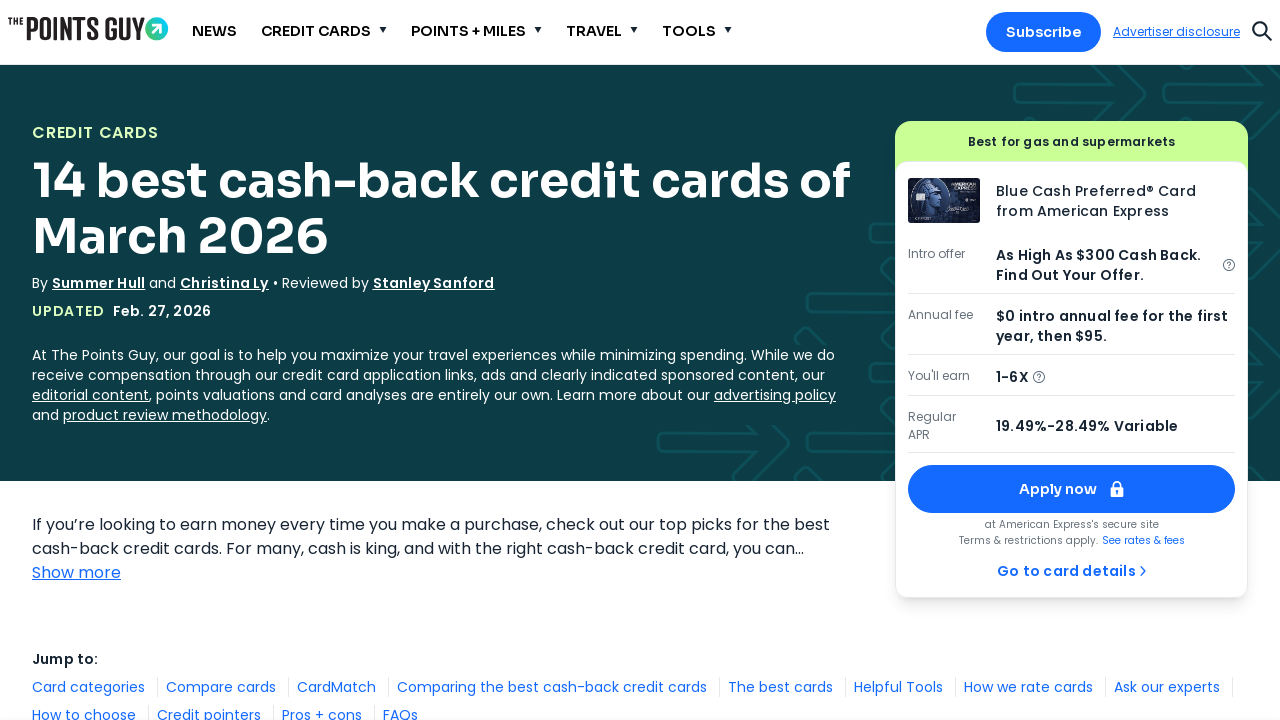

Clicked 'View More' button (click #1) at (113, 360) on internal:role=button[name="View More"i] >> nth=0
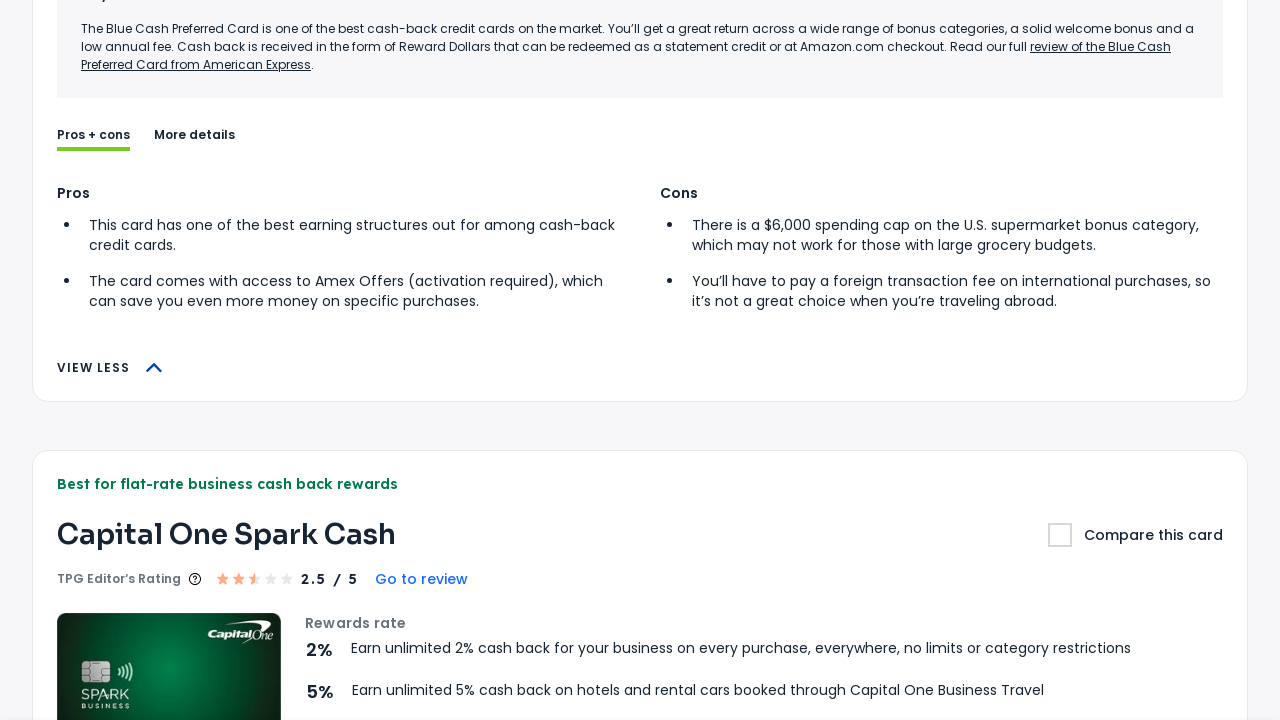

Waited 500ms for card content to load
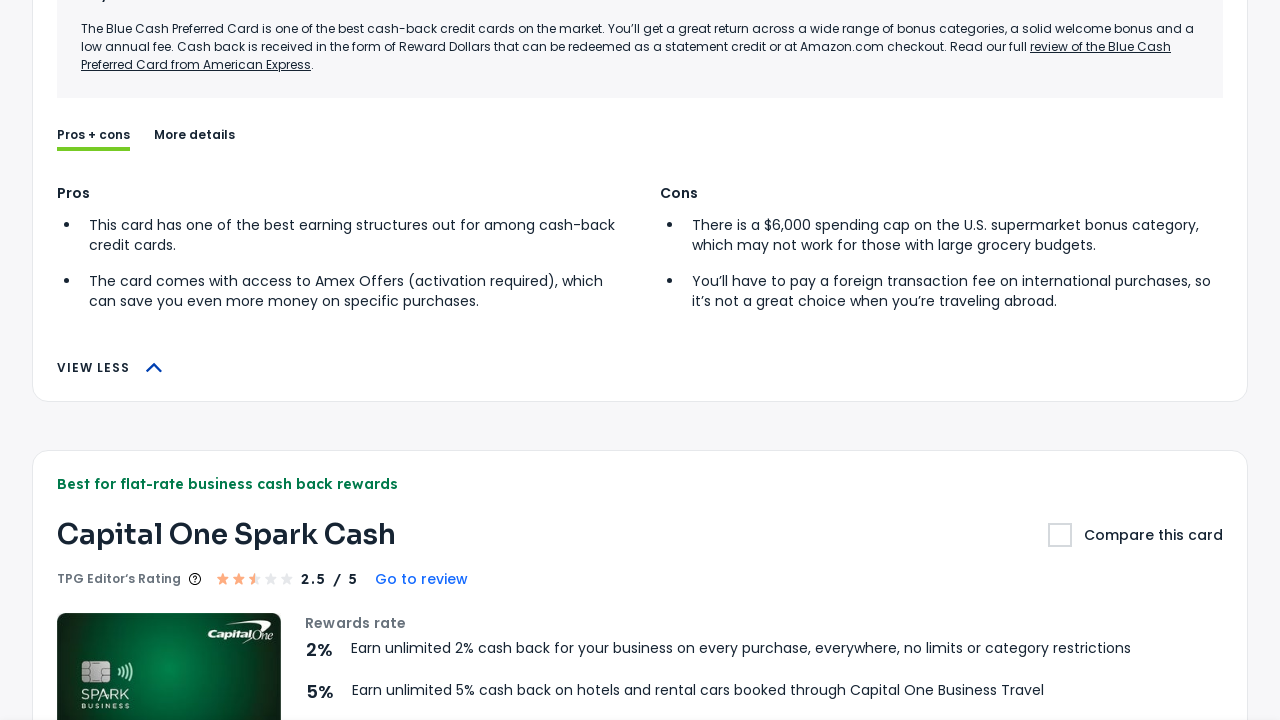

Re-located 'View More' button after DOM update
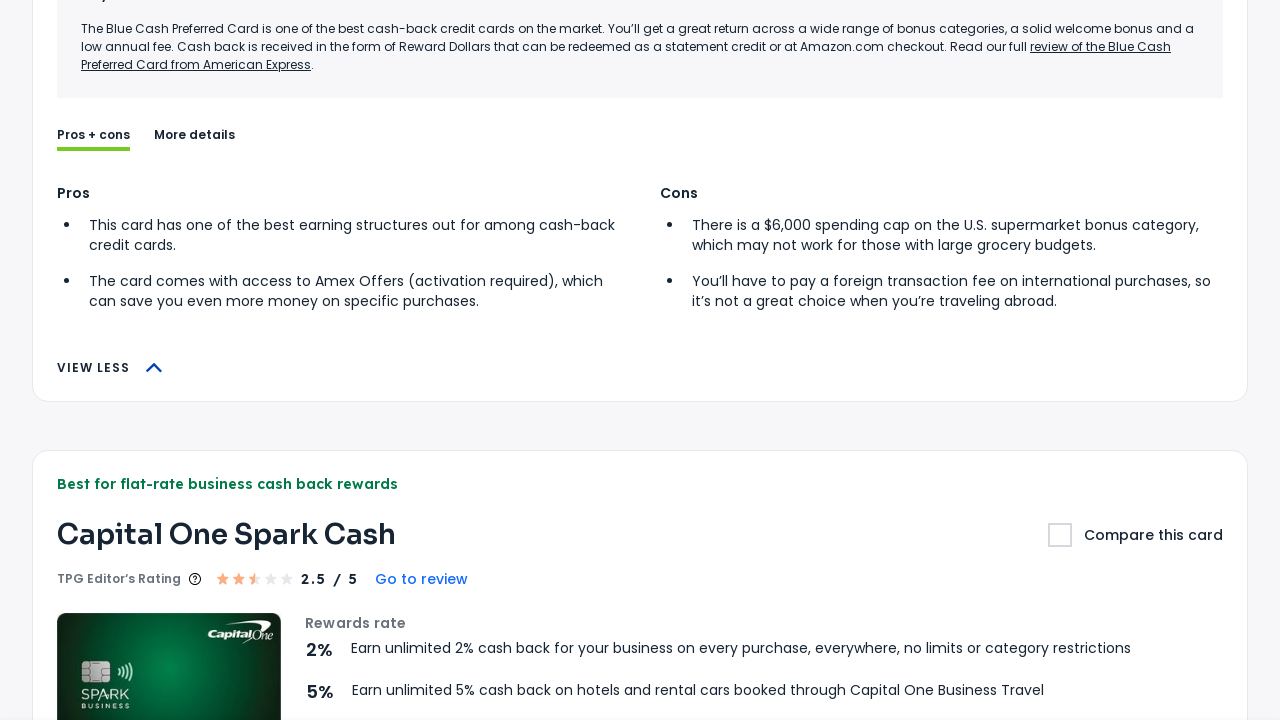

Confirmed 'View More' button is visible
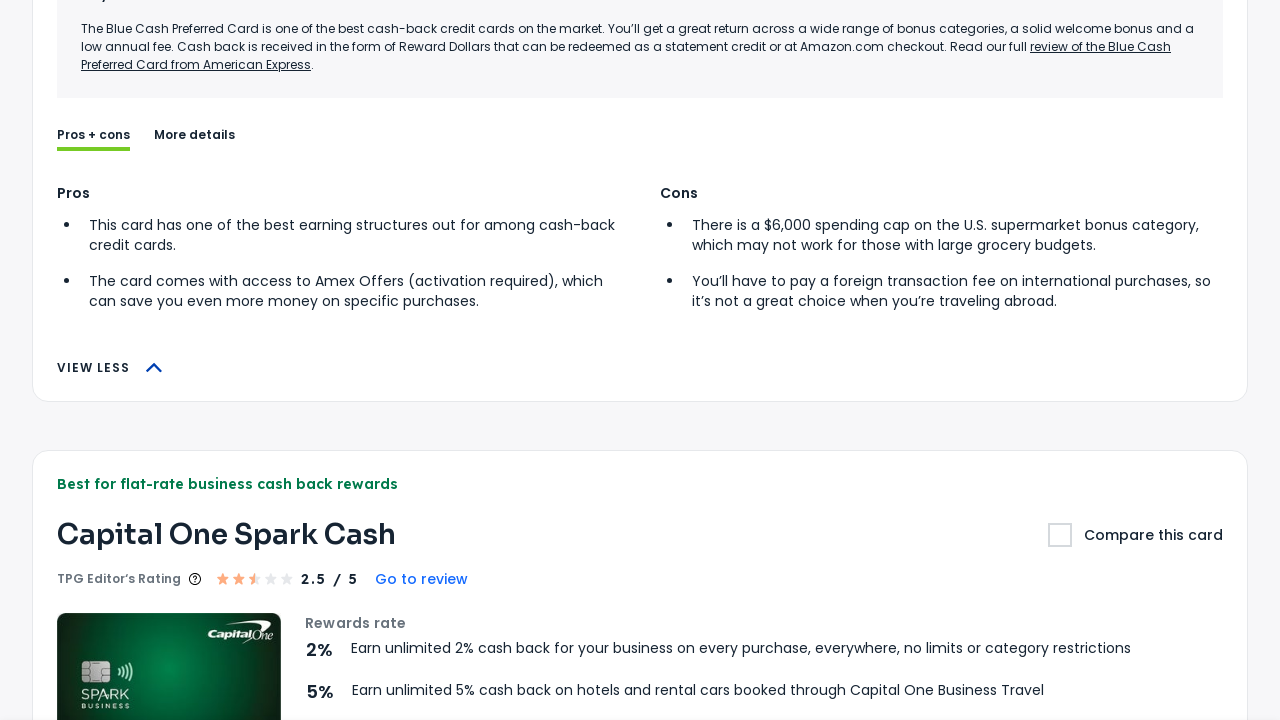

Clicked 'View More' button (click #2) at (113, 361) on internal:role=button[name="View More"i] >> nth=0
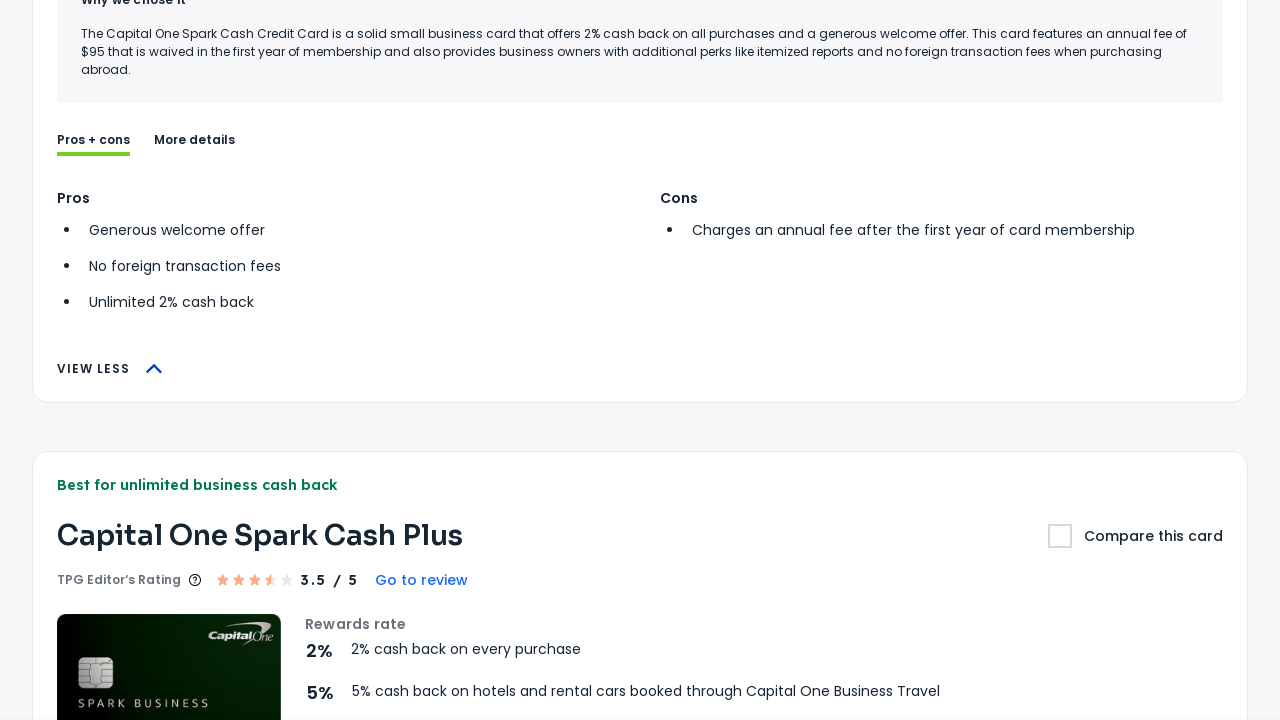

Waited 500ms for card content to load
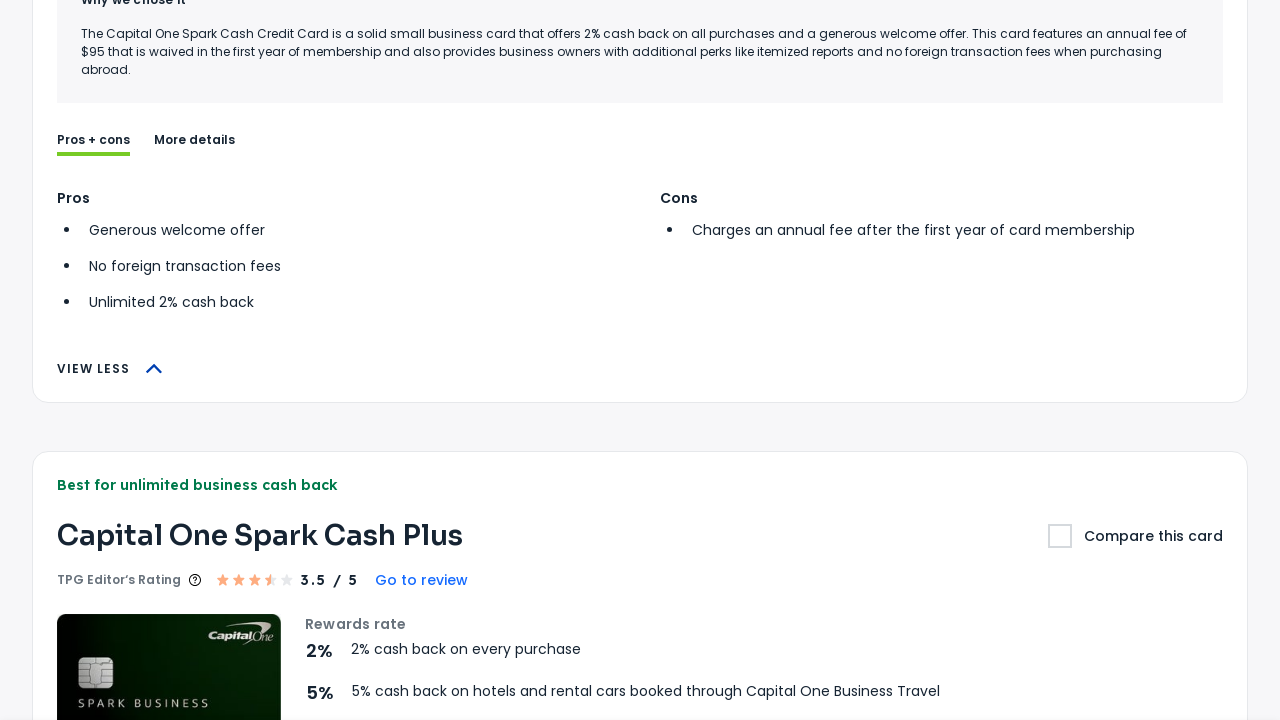

Re-located 'View More' button after DOM update
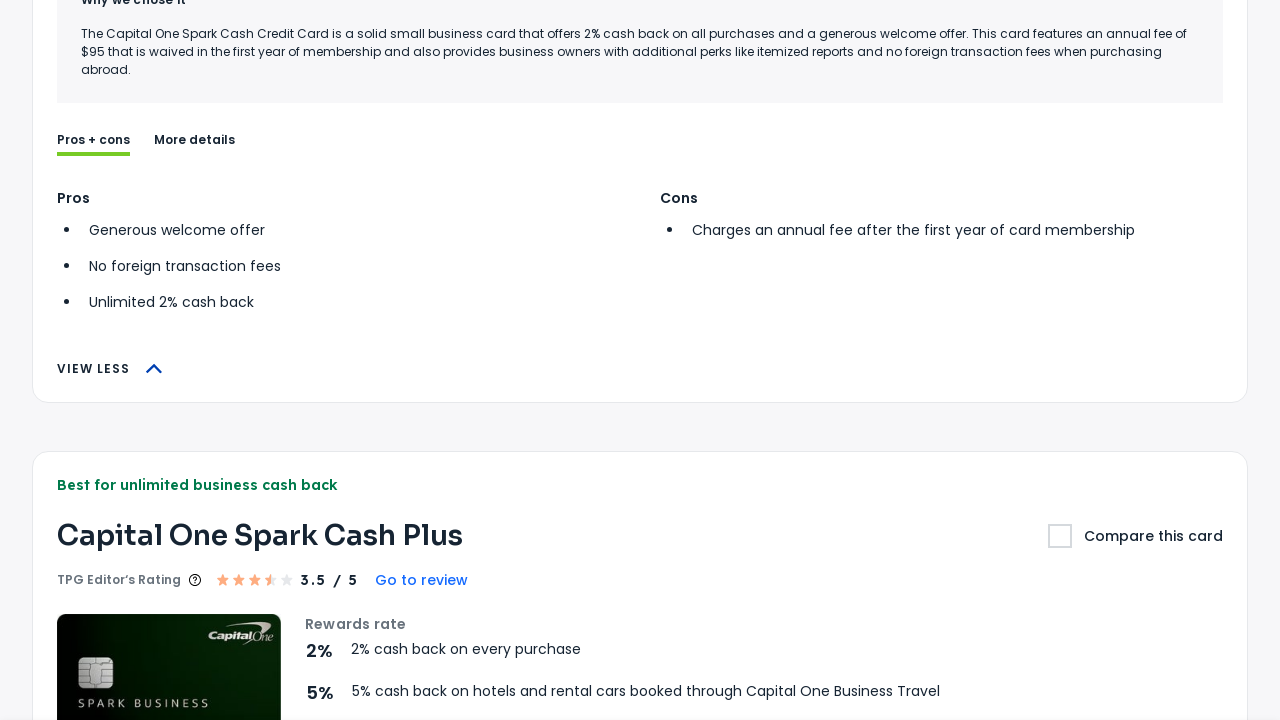

Confirmed 'View More' button is visible
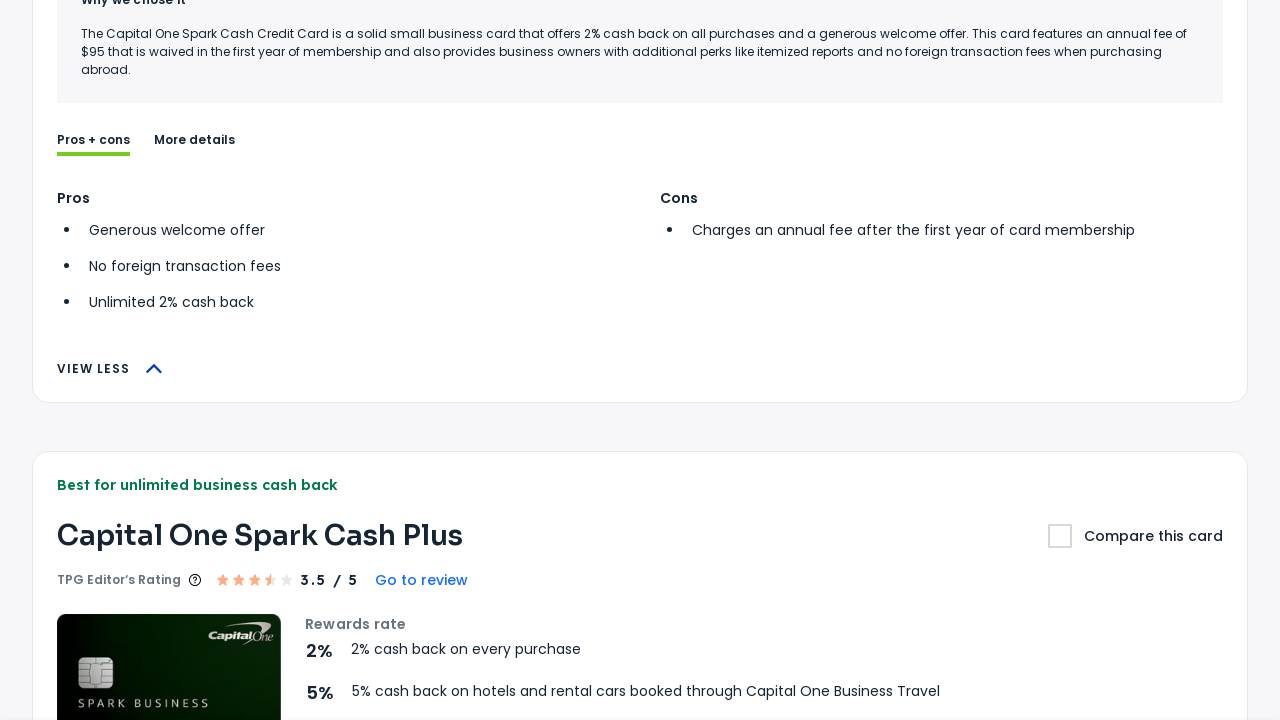

Clicked 'View More' button (click #3) at (113, 360) on internal:role=button[name="View More"i] >> nth=0
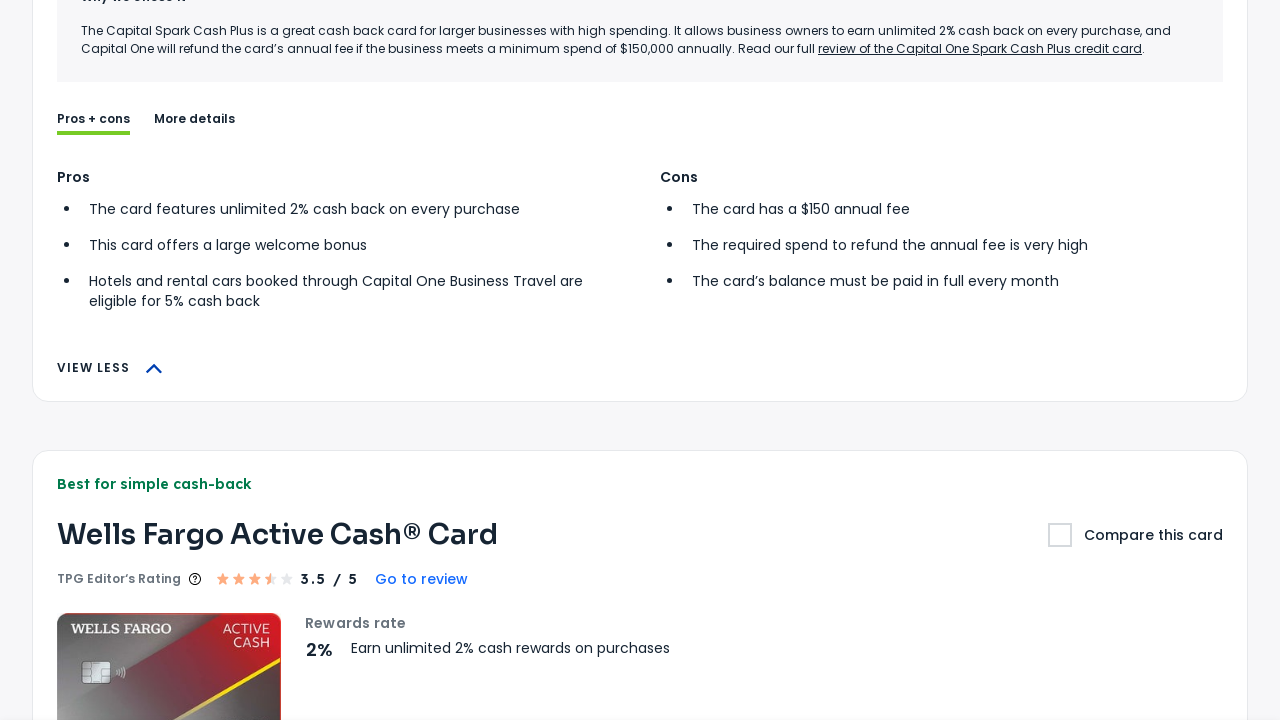

Waited 500ms for card content to load
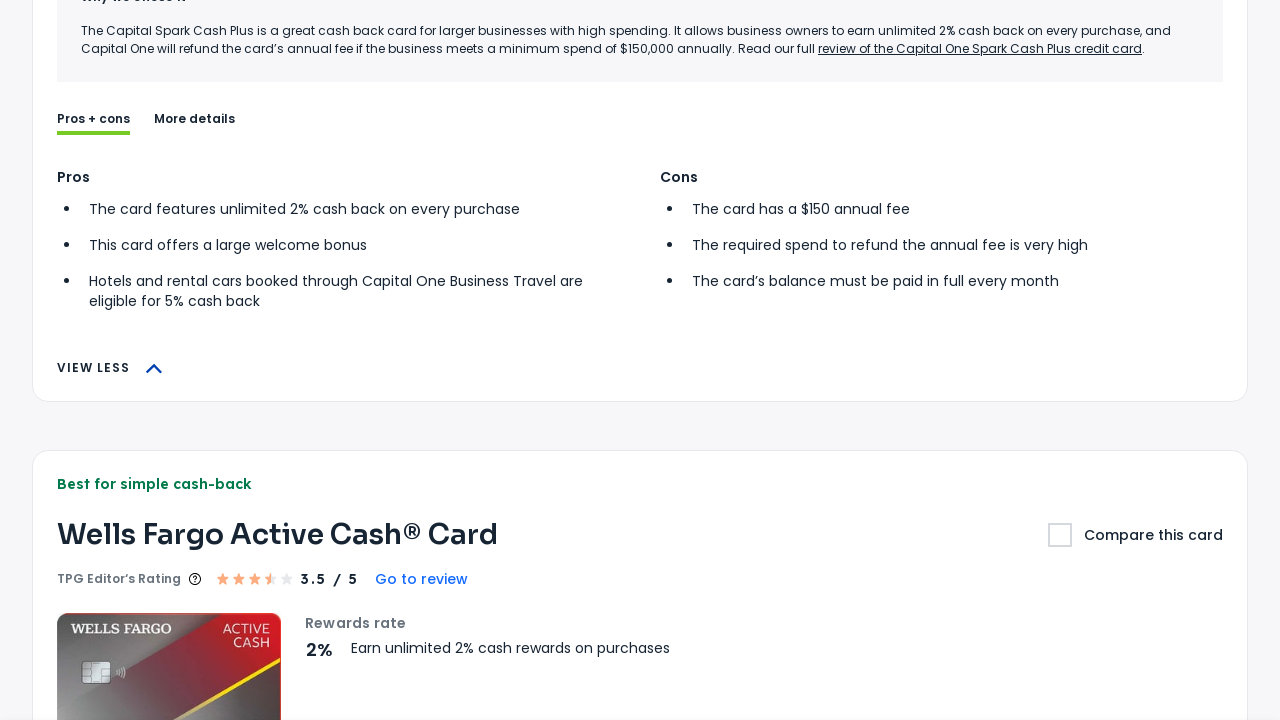

Re-located 'View More' button after DOM update
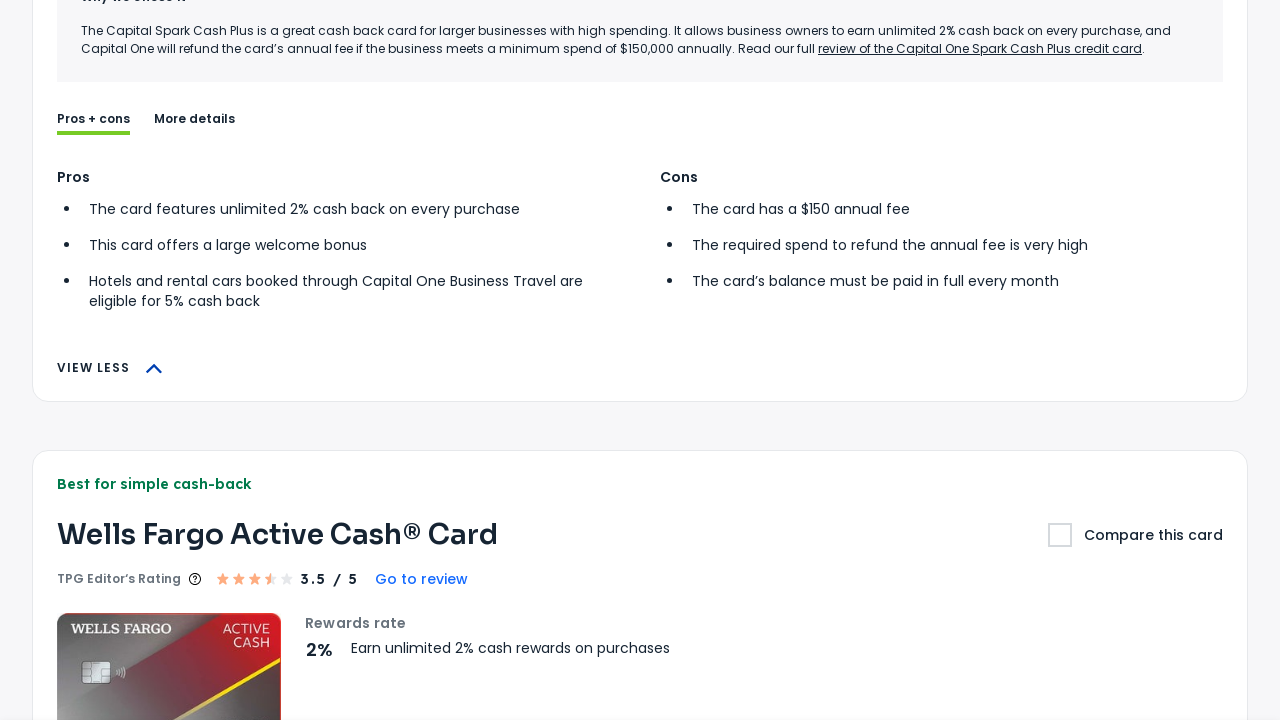

Confirmed 'View More' button is visible
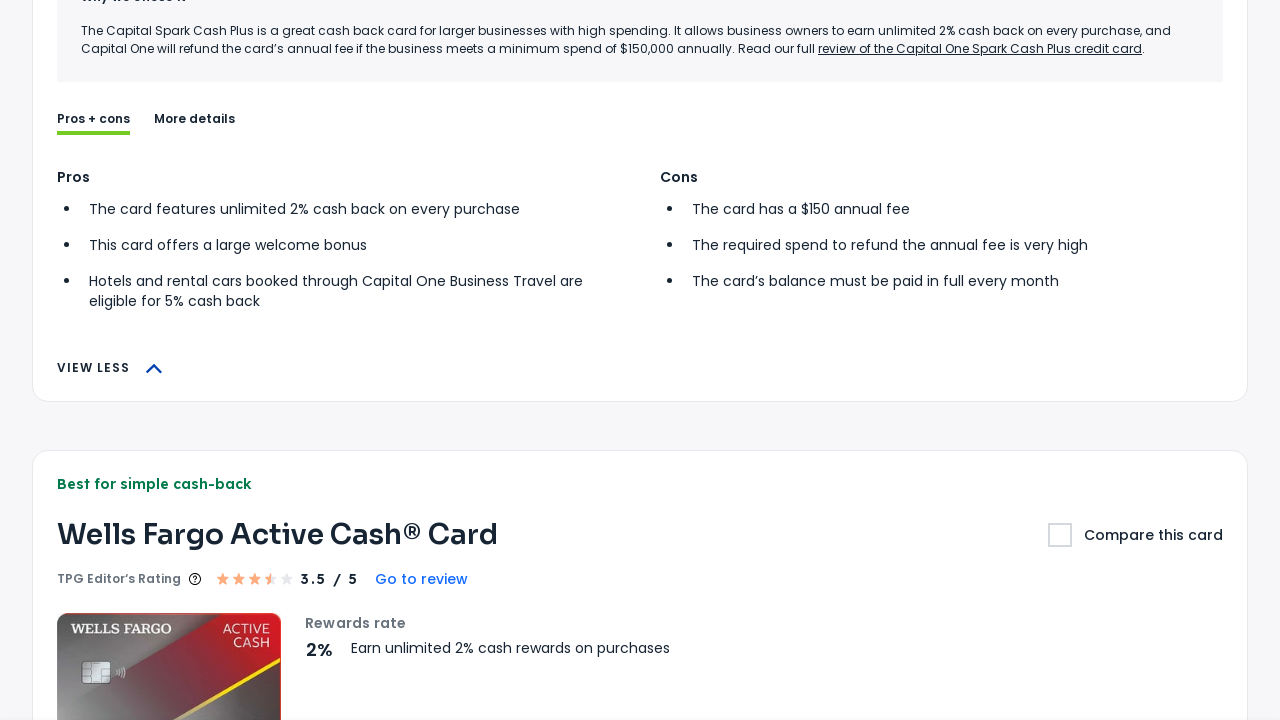

Clicked 'View More' button (click #4) at (113, 360) on internal:role=button[name="View More"i] >> nth=0
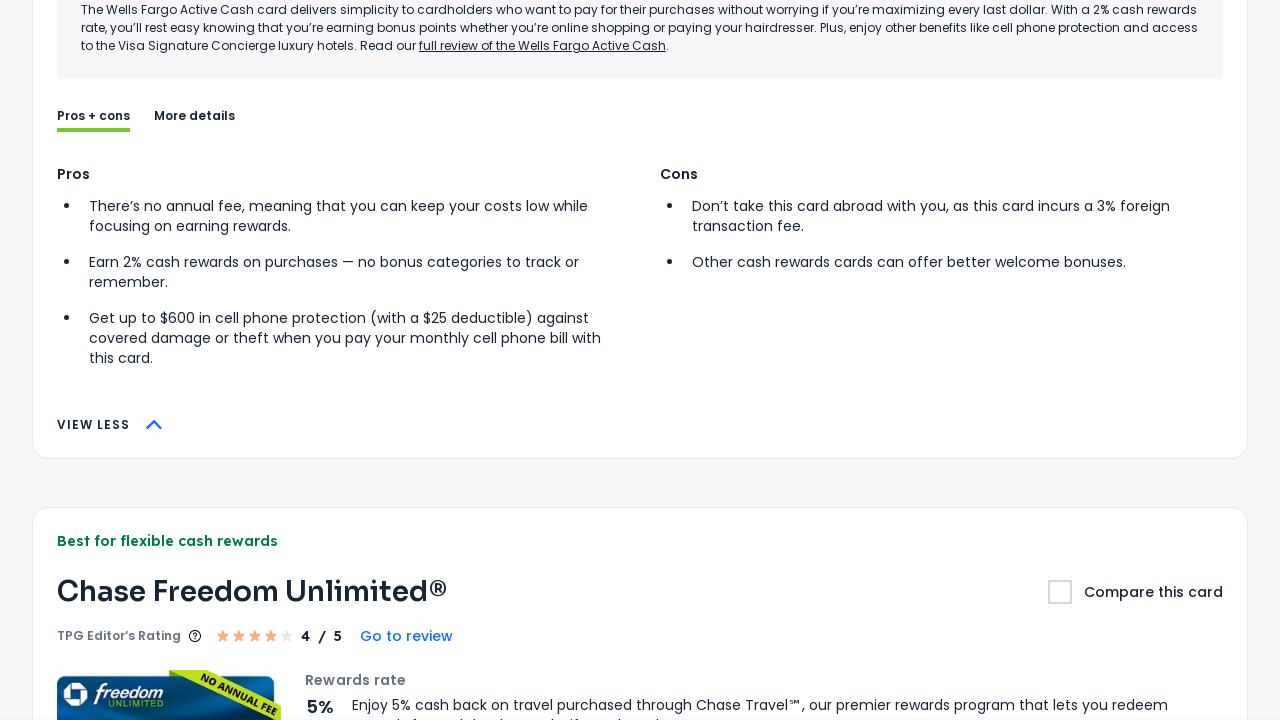

Waited 500ms for card content to load
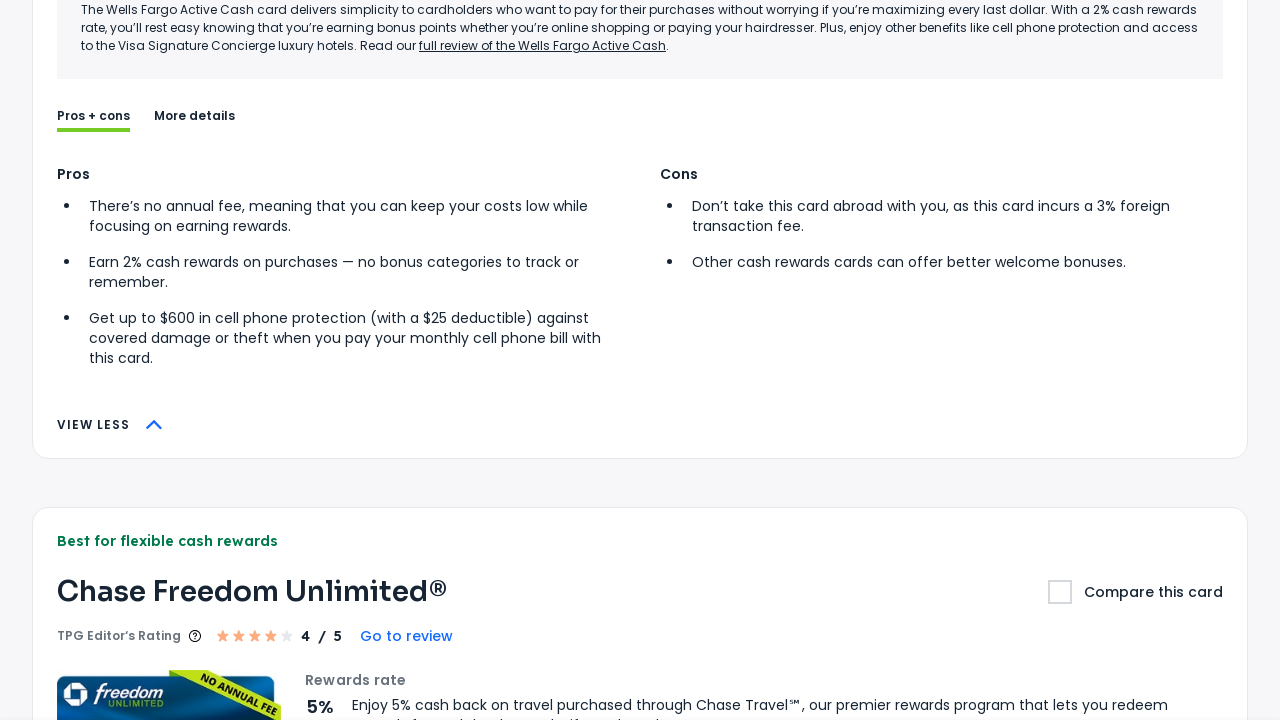

Re-located 'View More' button after DOM update
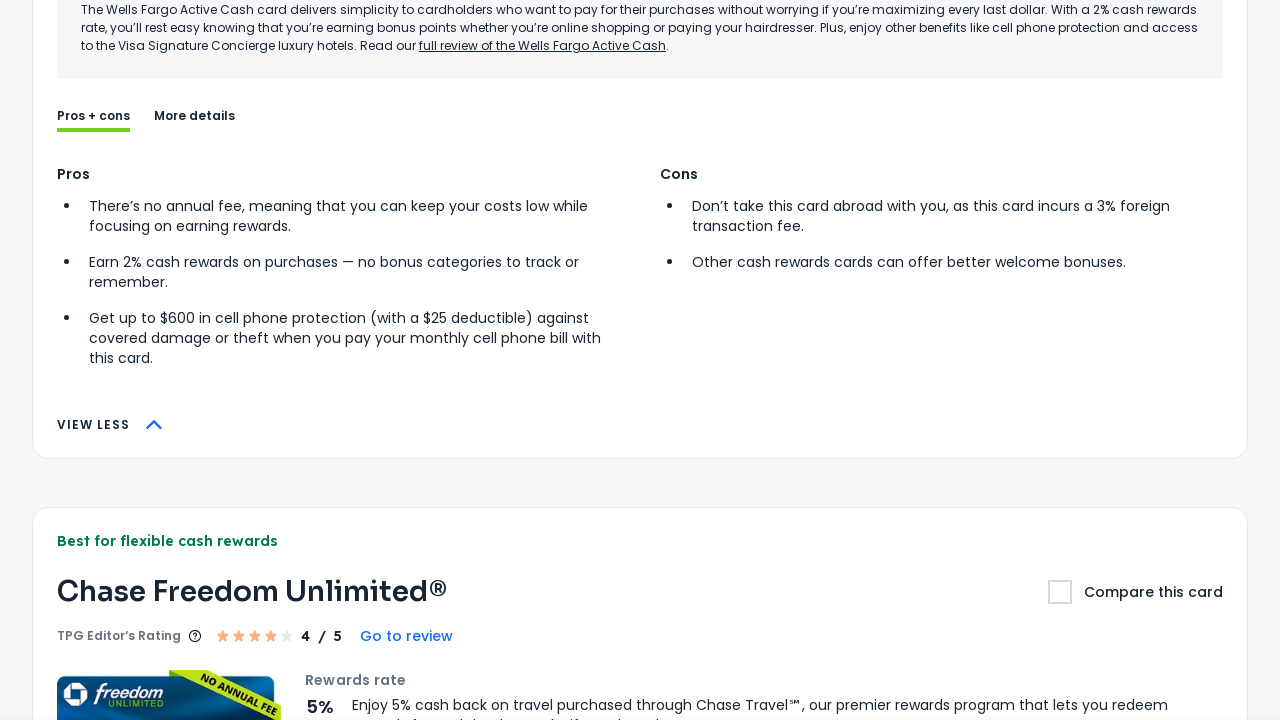

Confirmed 'View More' button is visible
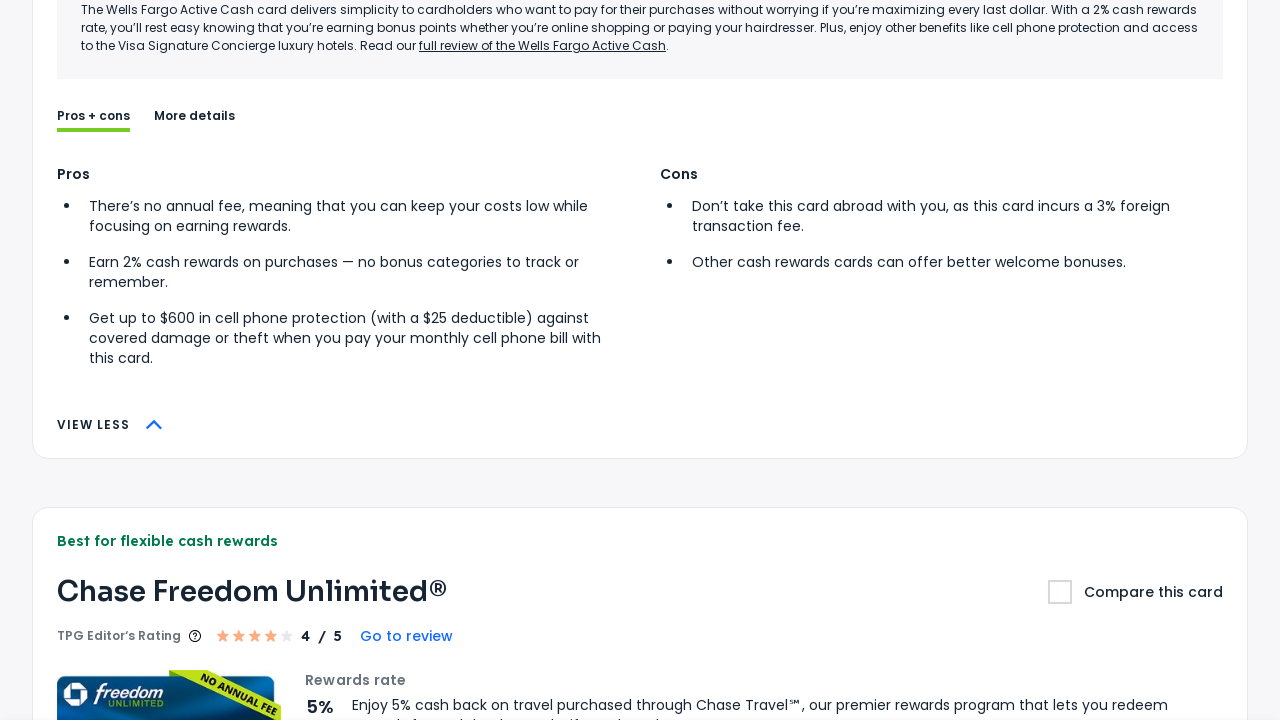

Clicked 'View More' button (click #5) at (113, 361) on internal:role=button[name="View More"i] >> nth=0
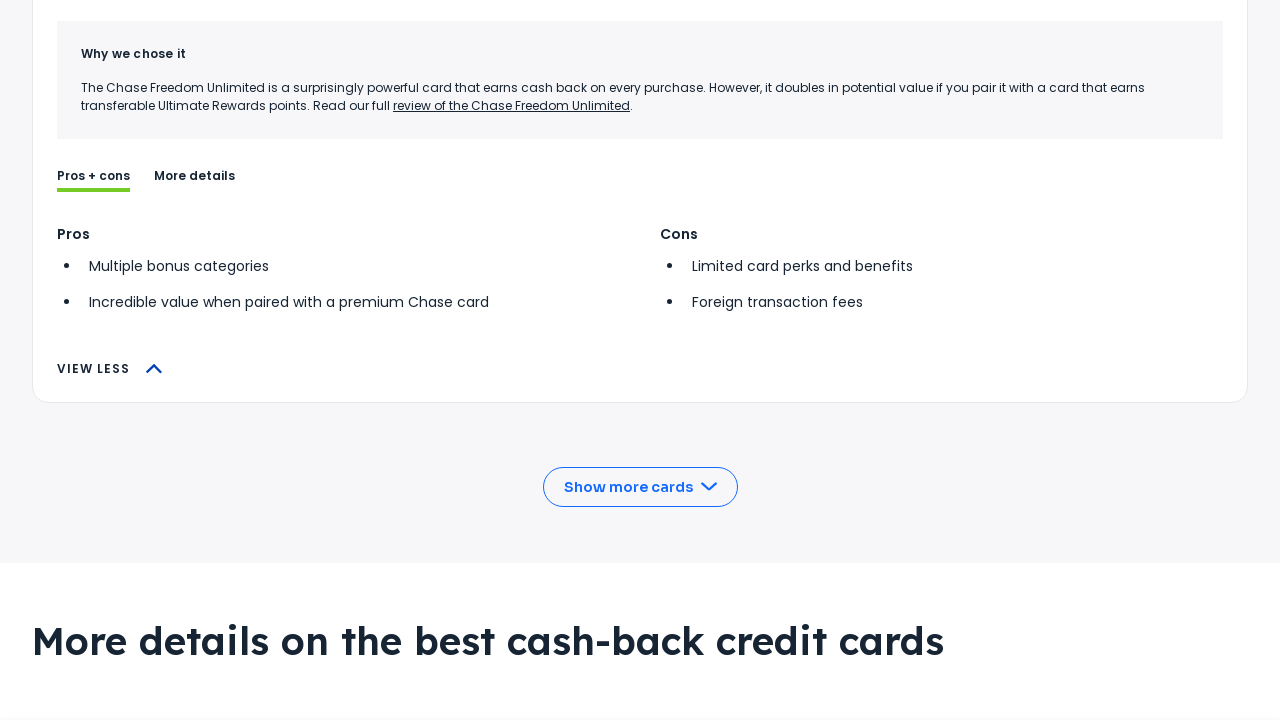

Waited 500ms for card content to load
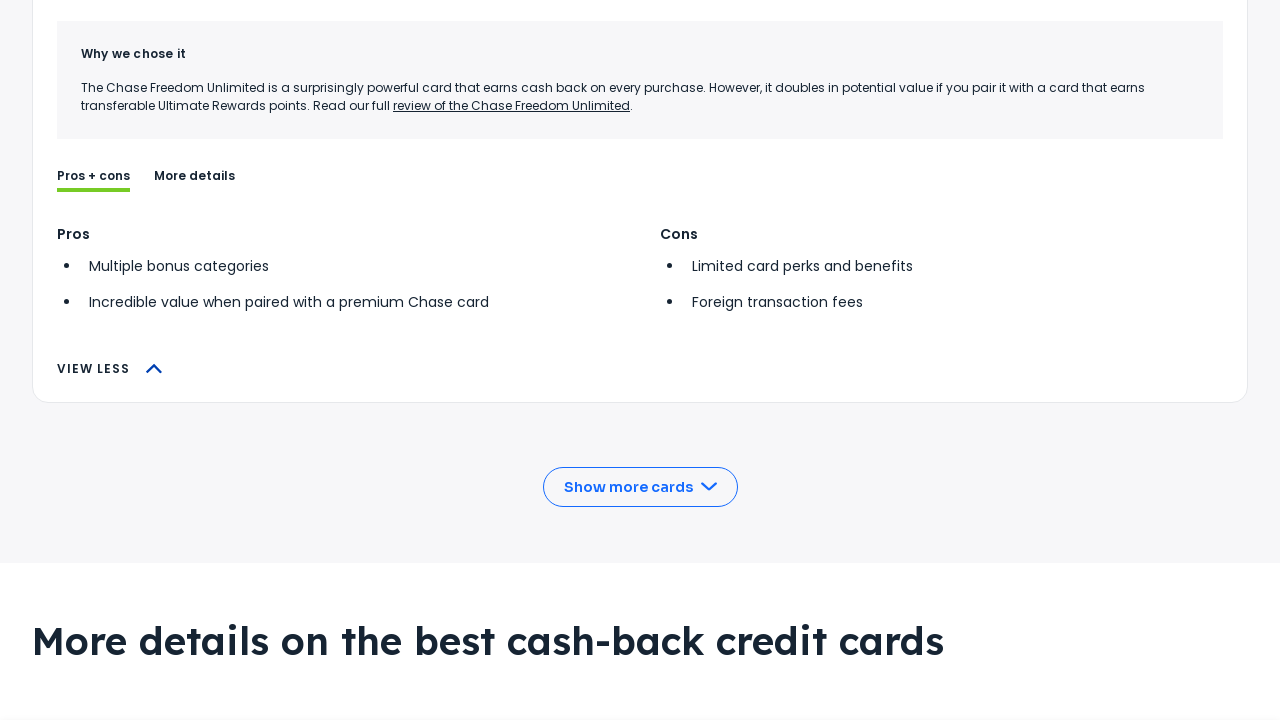

Re-located 'View More' button after DOM update
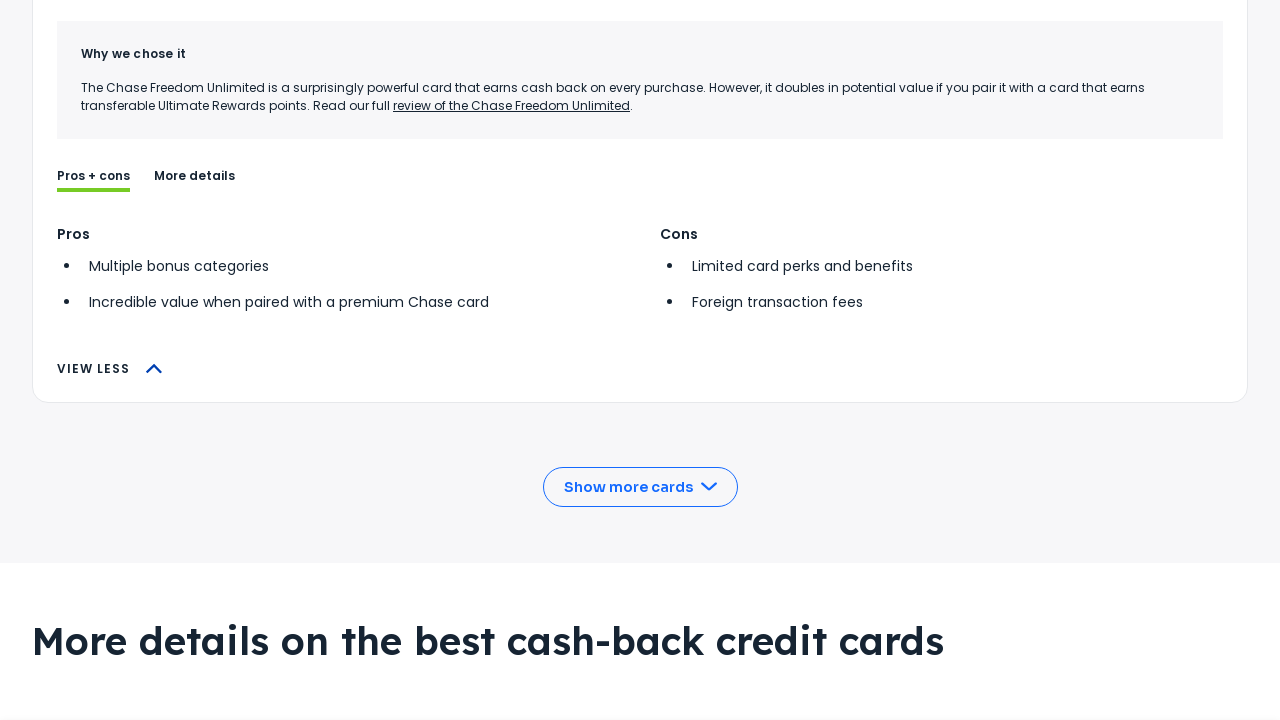

Verified expansion complete - 0 'View More' buttons remaining (expected 0)
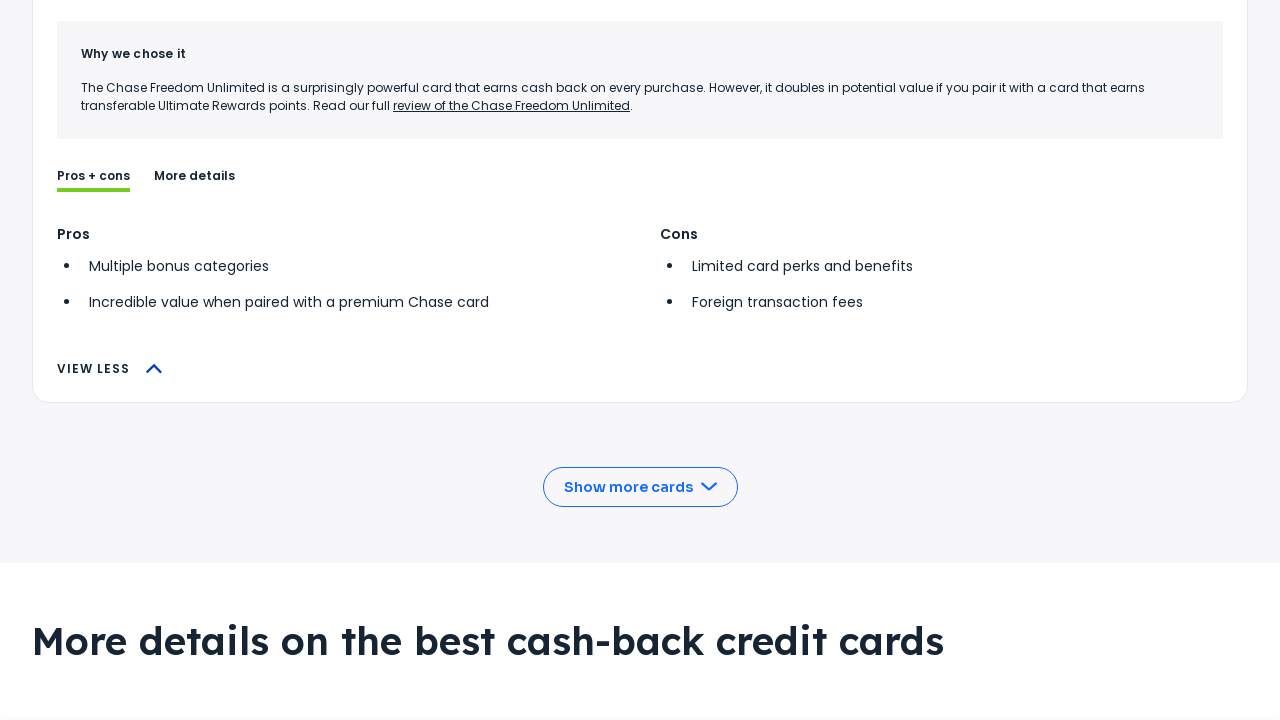

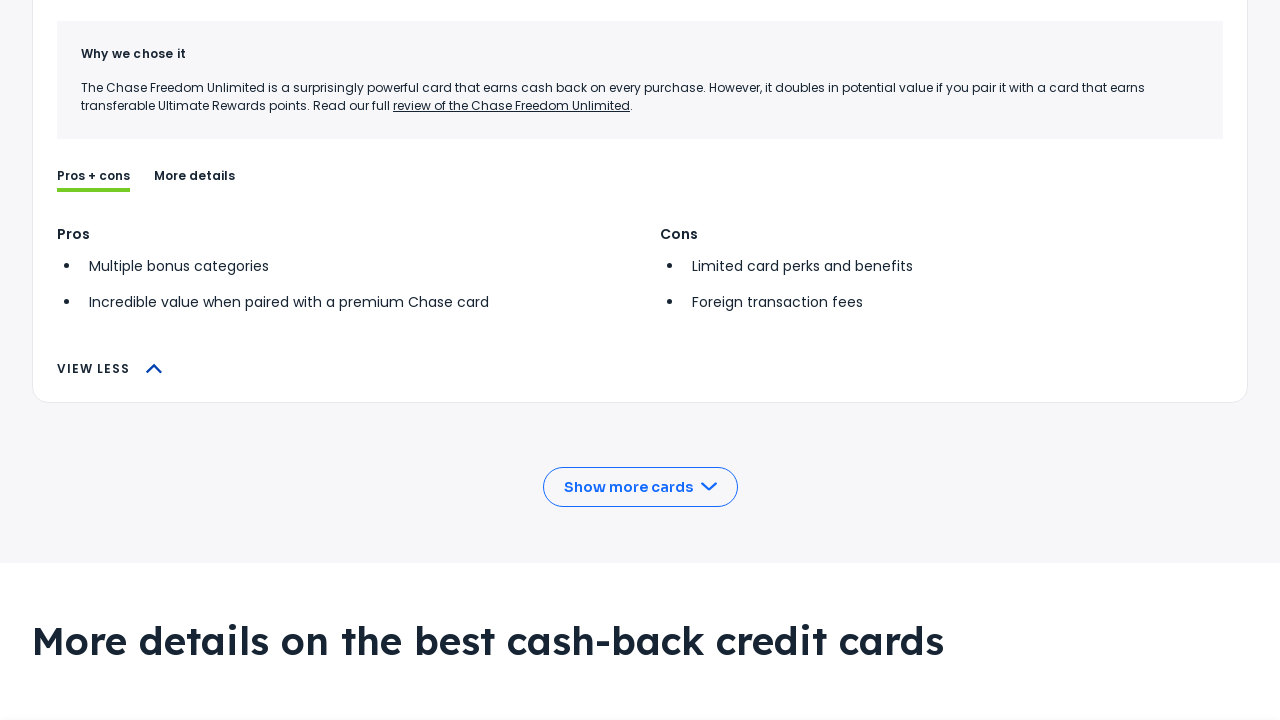